Tests input field by entering text and verifying the value is correctly set

Starting URL: http://www.uitestingplayground.com/disabledinput

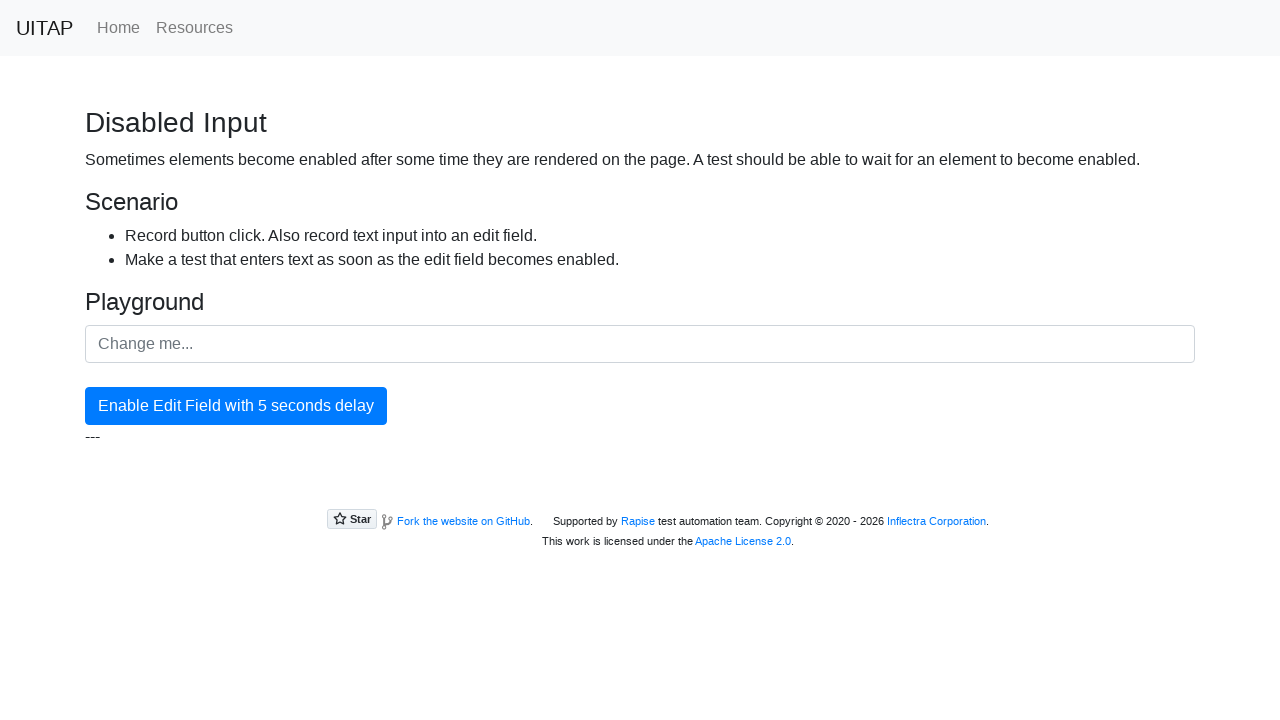

Input field selector is available
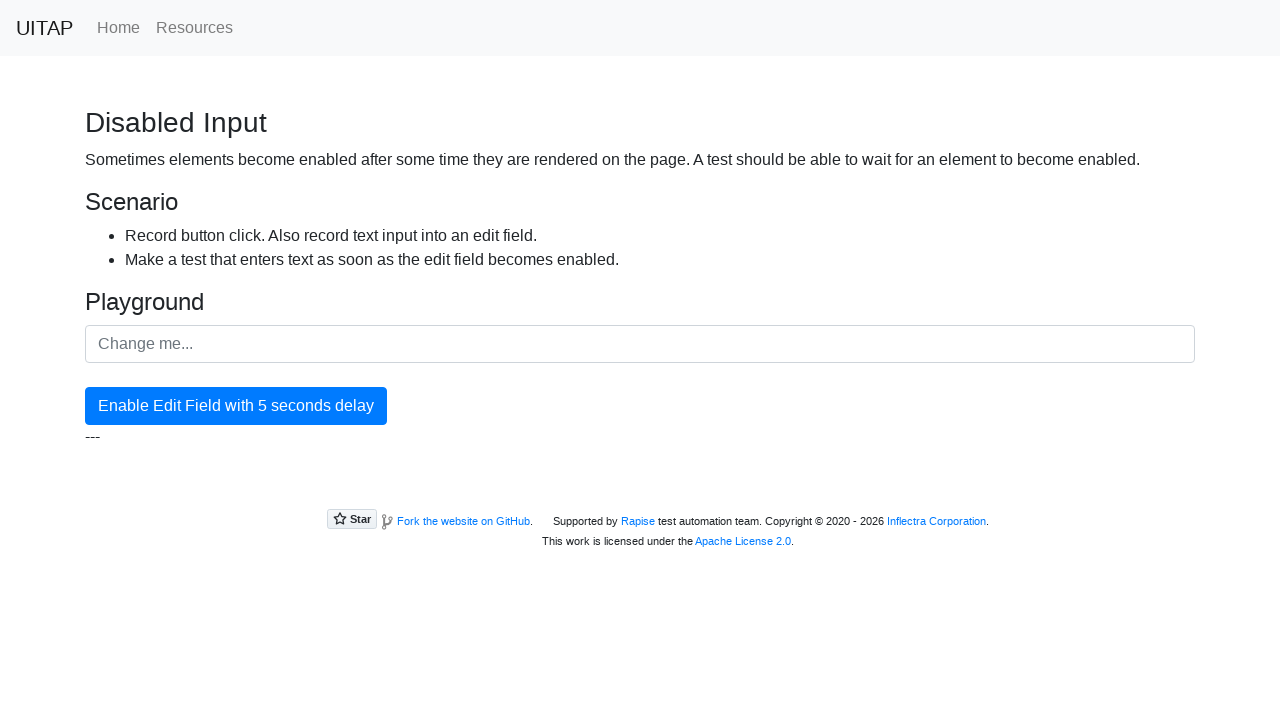

Filled input field with 'This is a test input!' on #inputField
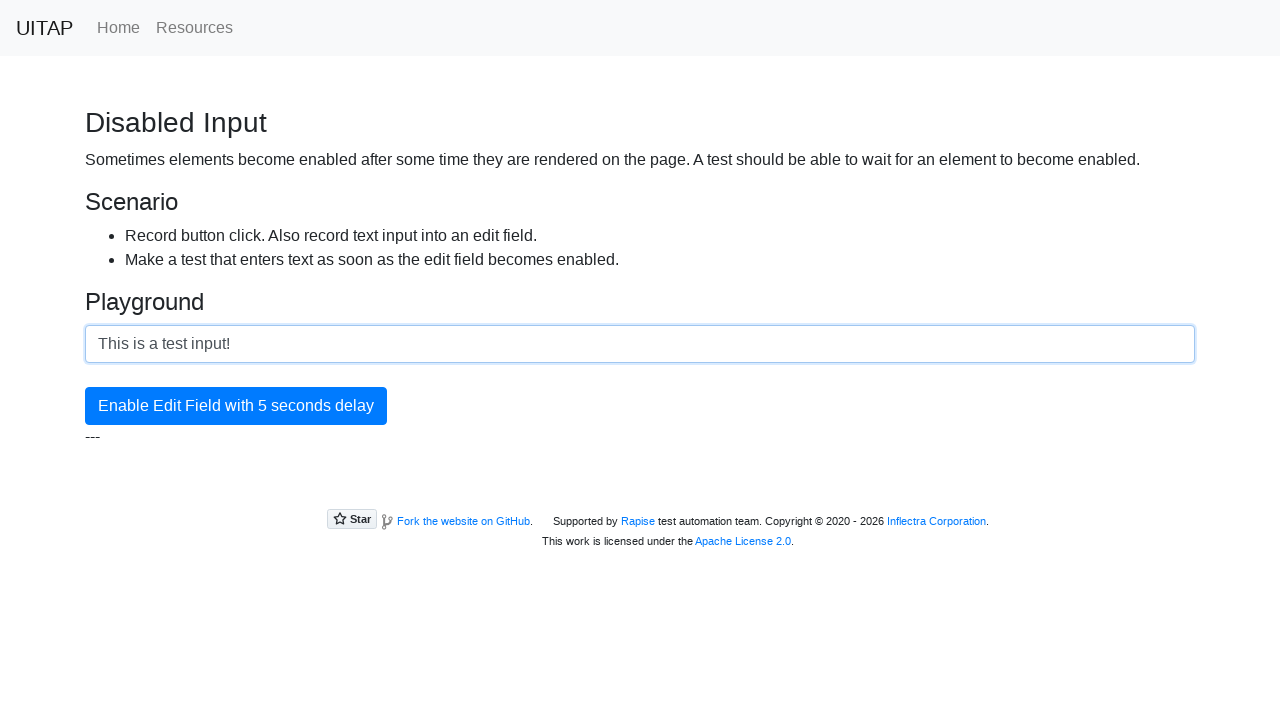

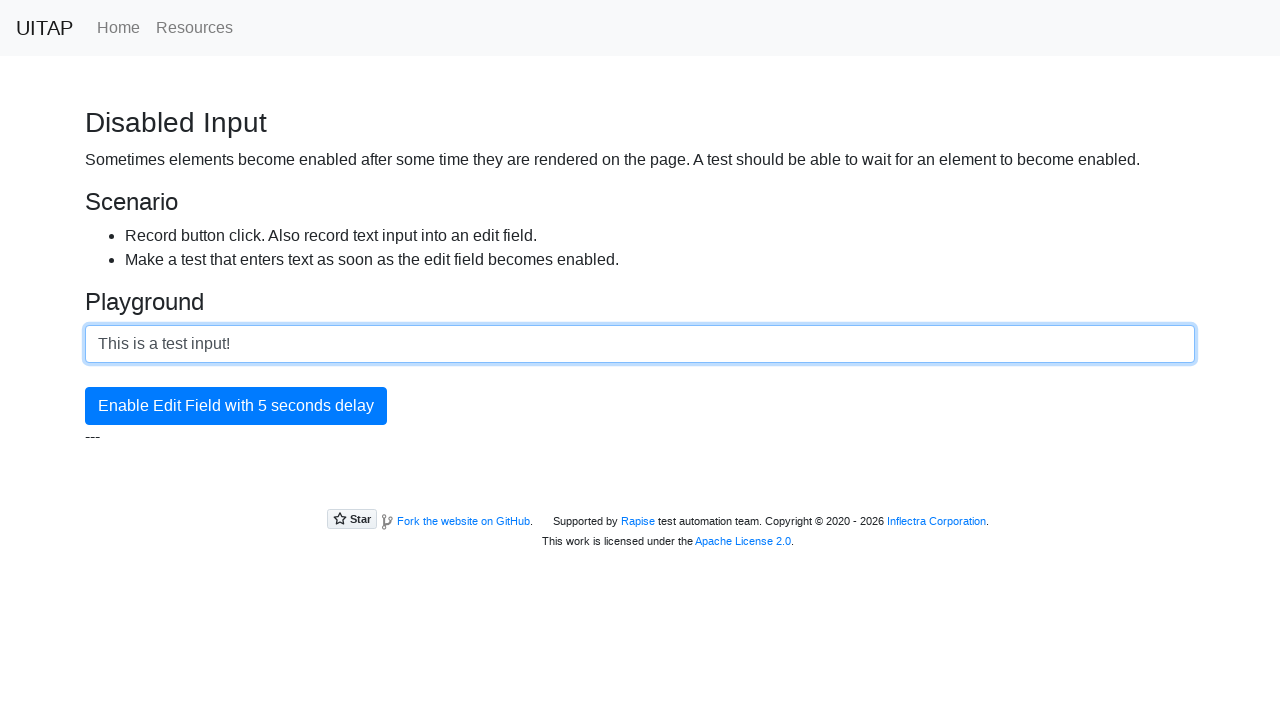